Tests calculator 7*7 using keyboard input

Starting URL: http://mhunterak.github.io/calc.html

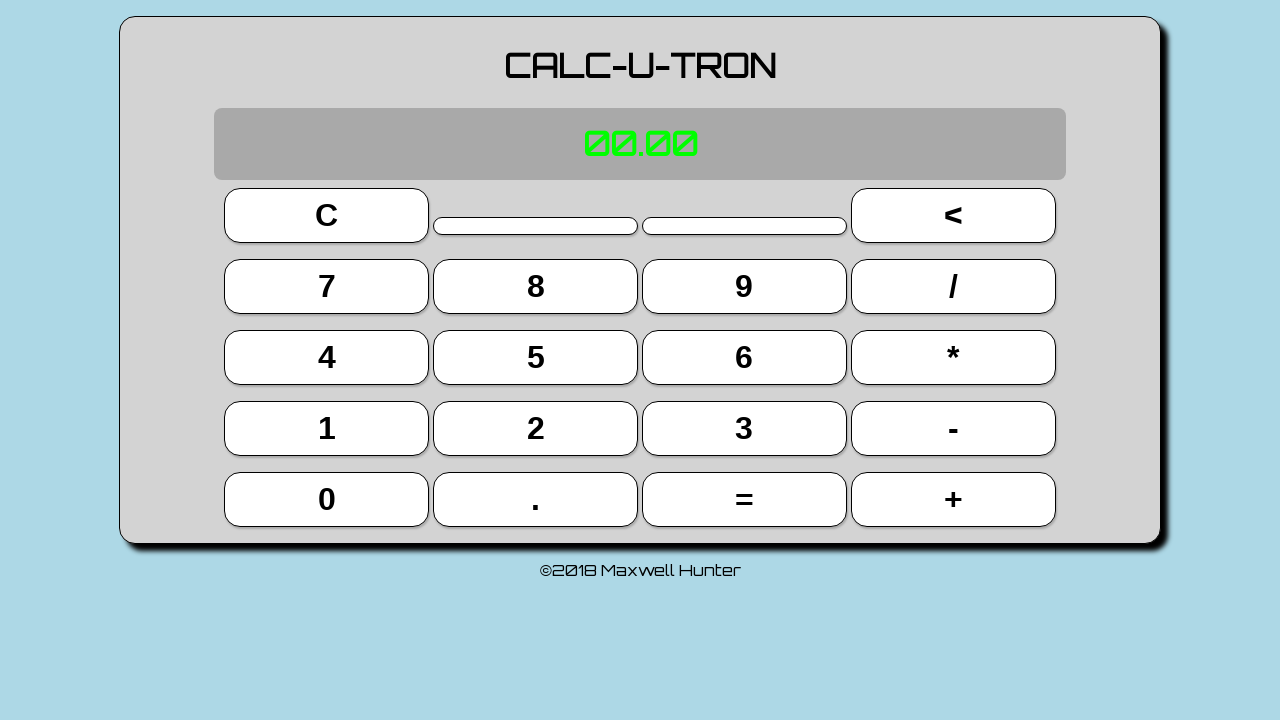

Waited for page to reach domcontentloaded state
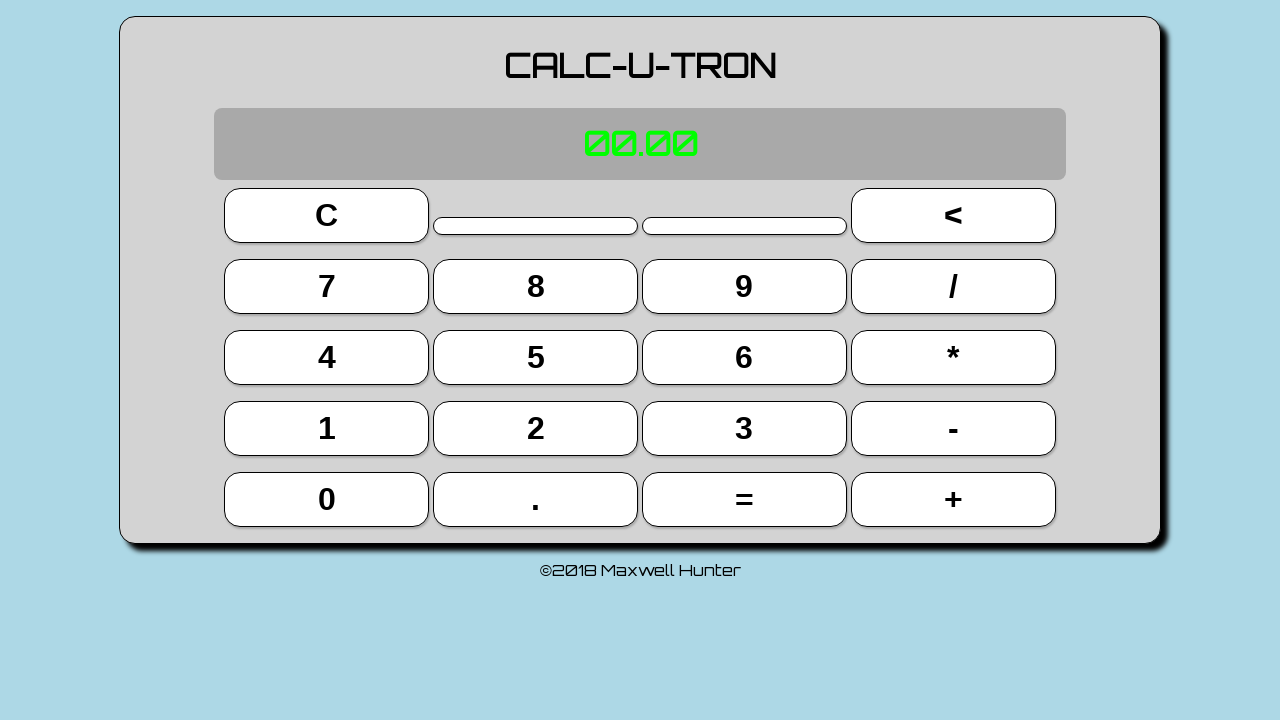

Reloaded page to ensure clean state
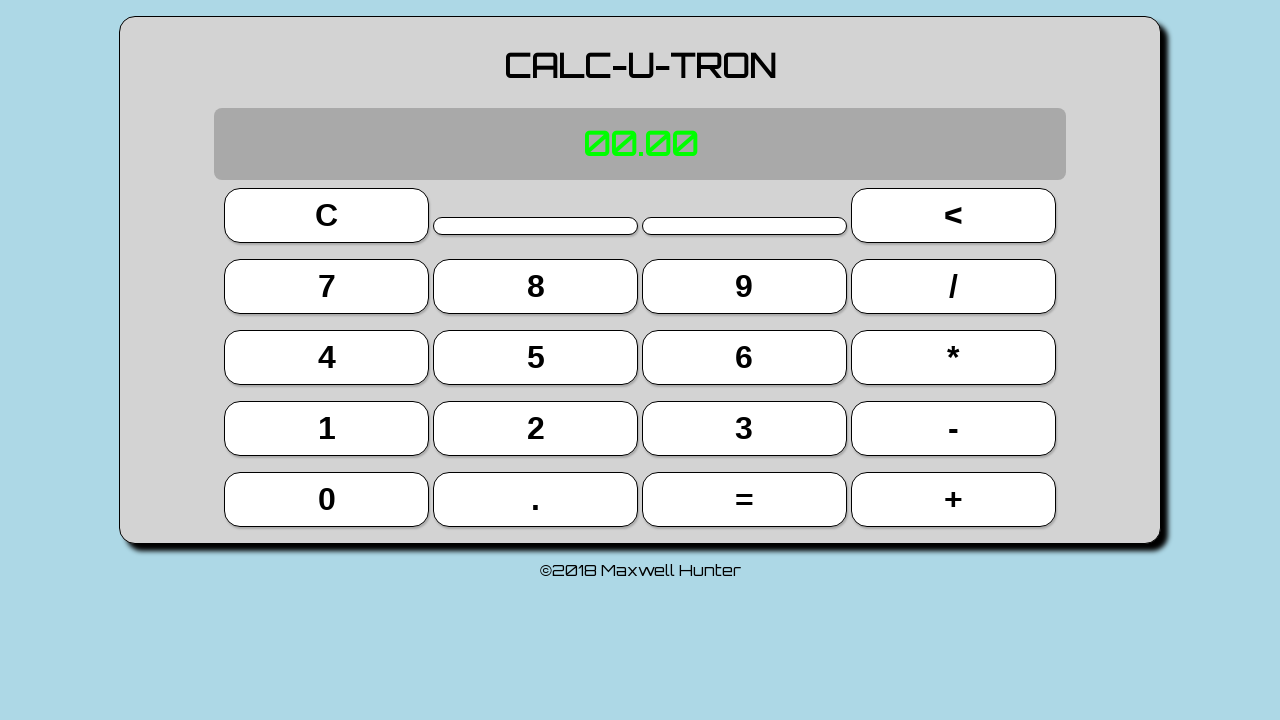

Typed '7' using keyboard
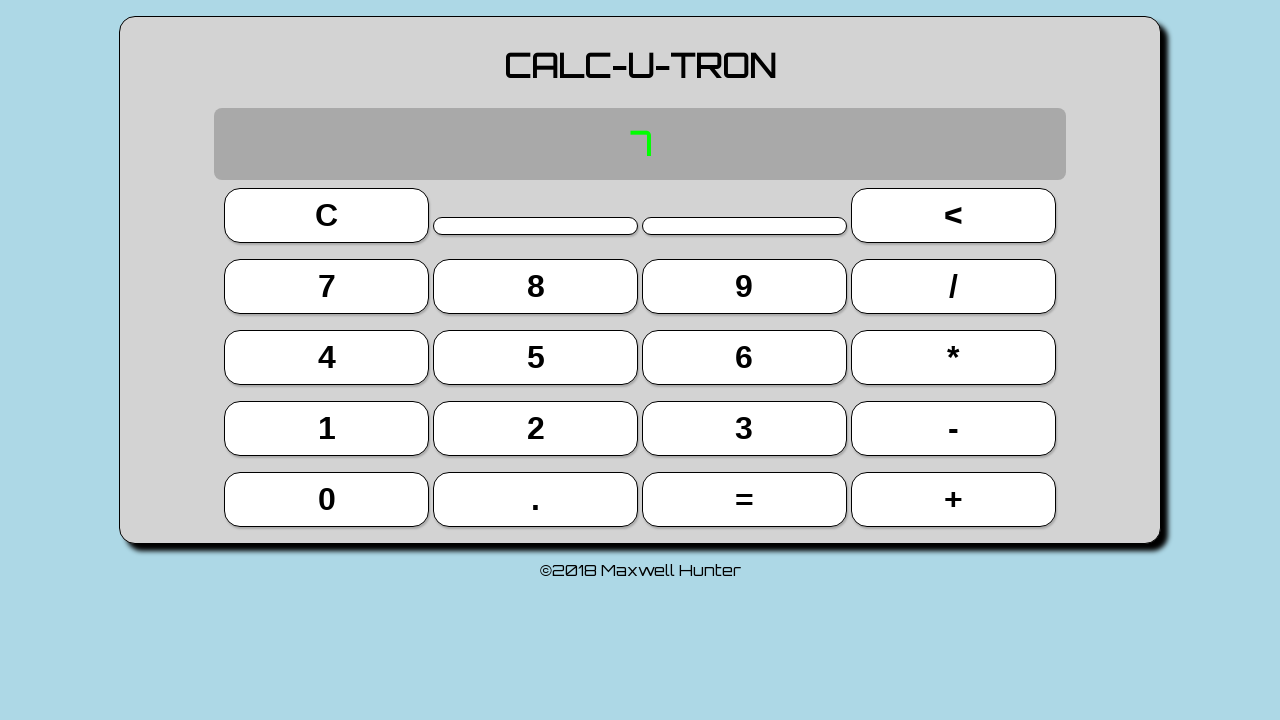

Typed 'x' using keyboard
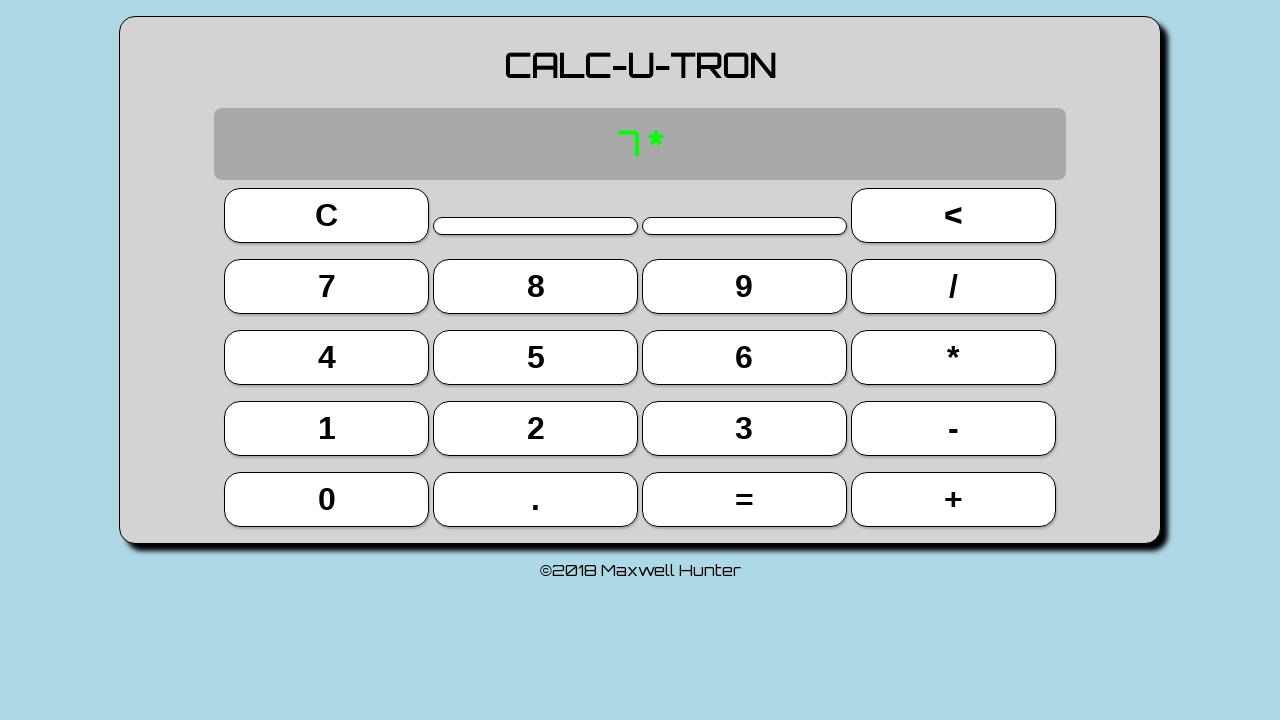

Typed '7' using keyboard
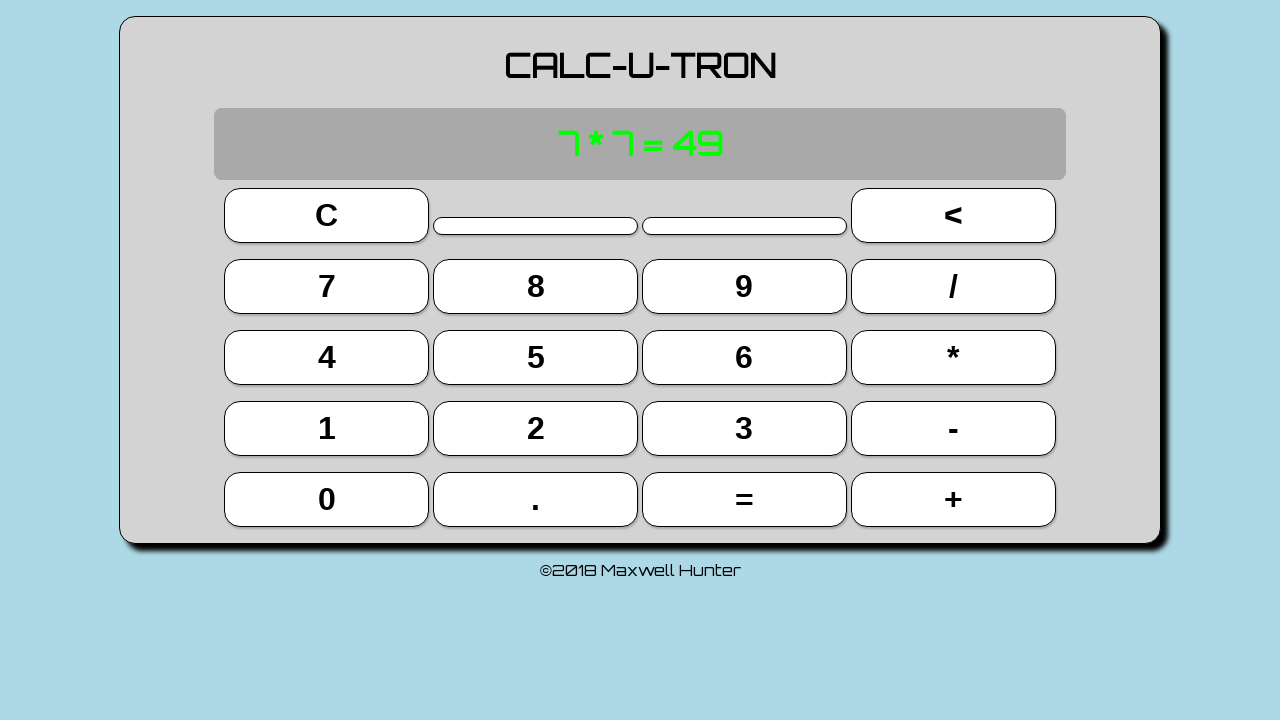

Pressed Enter key to execute calculation
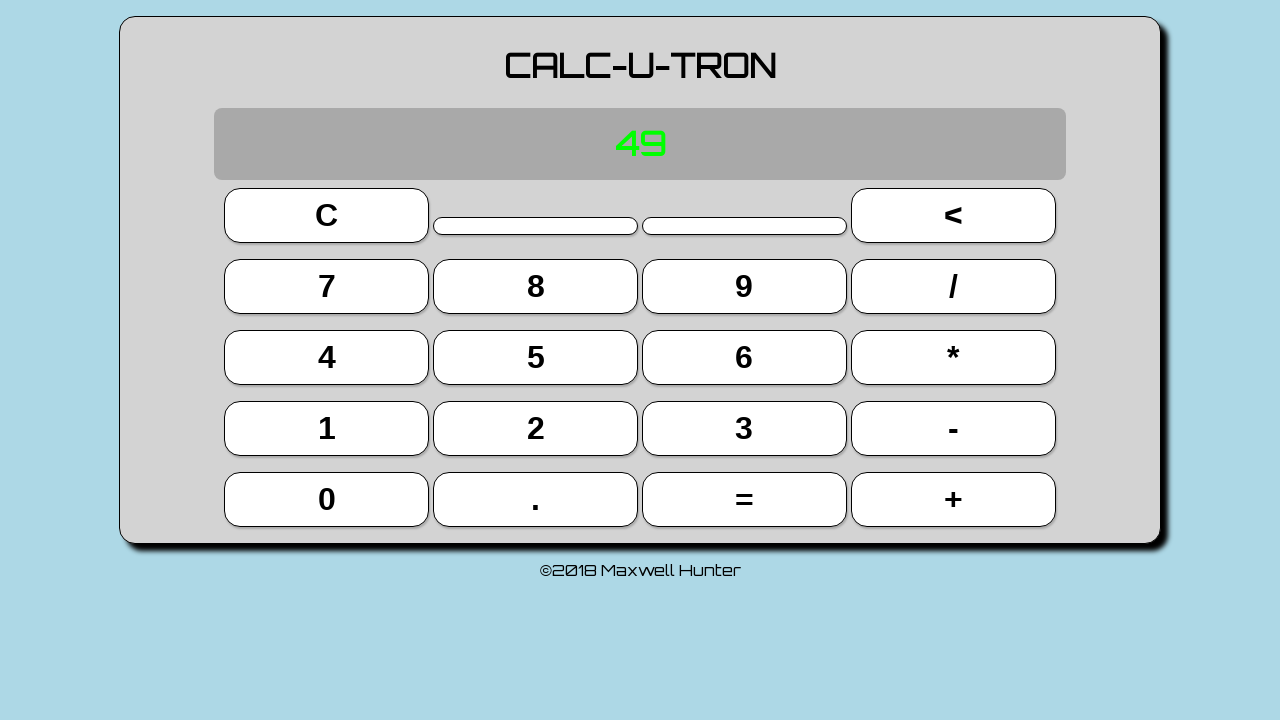

Retrieved display text content
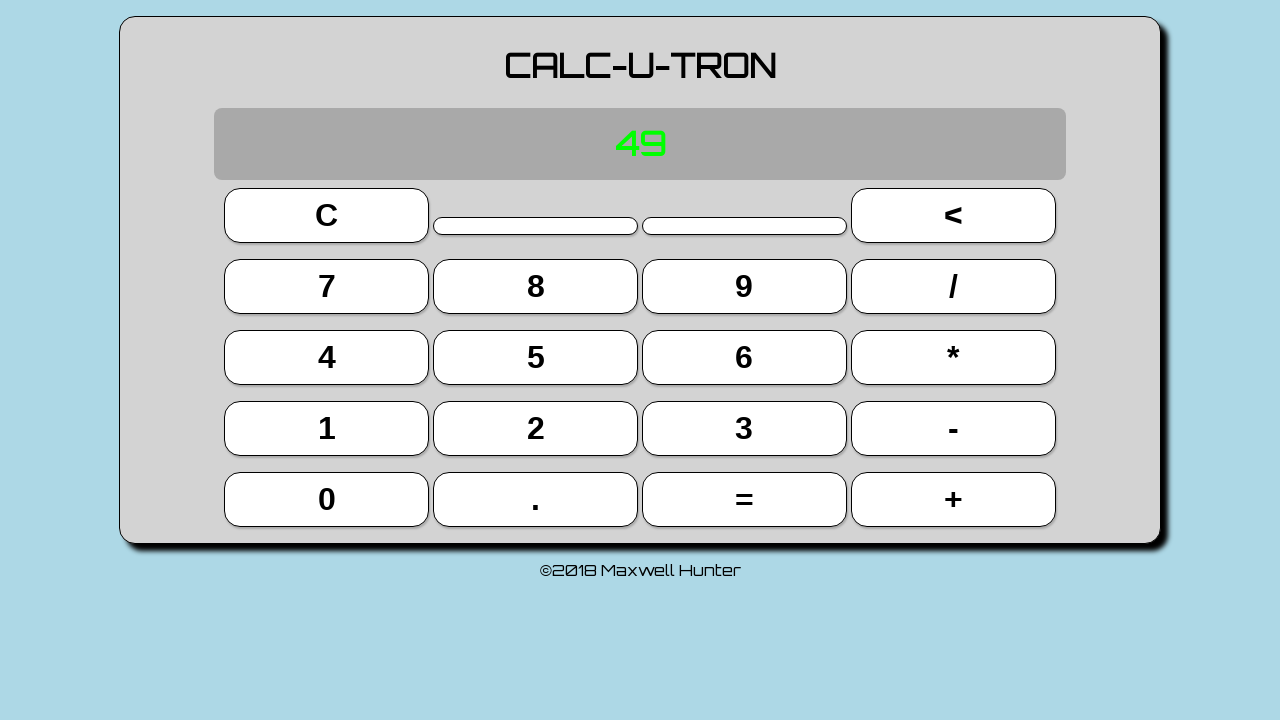

Asserted that display shows correct result '49'
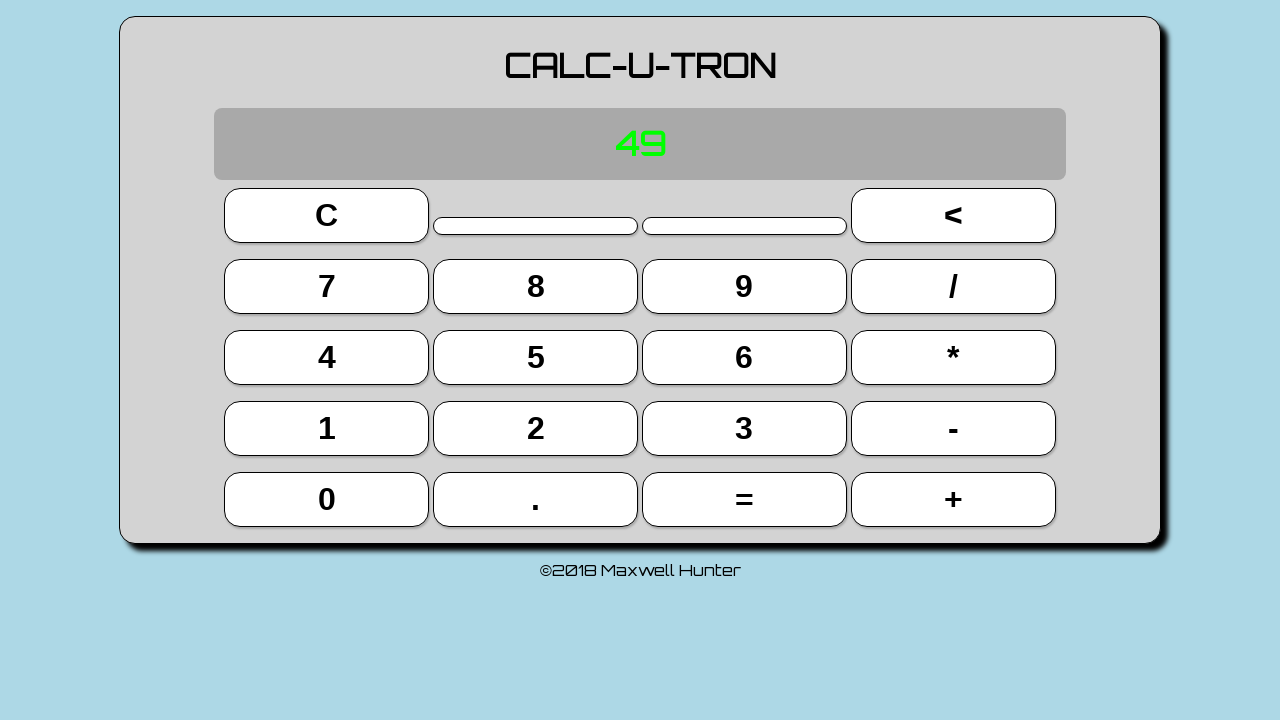

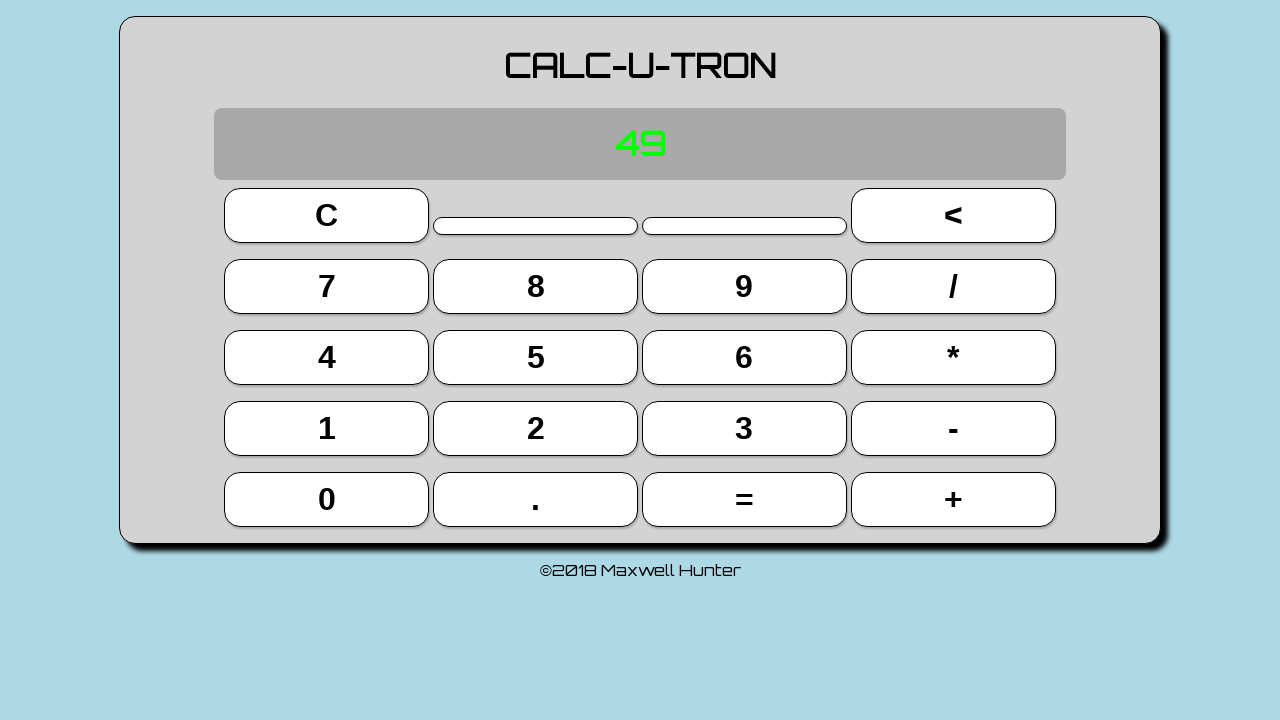